Tests explicit wait functionality by waiting for a price element to display "$100", then clicking a book button, reading a value, calculating a mathematical result (log of absolute value of 12*sin(x)), entering the answer, and submitting the form.

Starting URL: https://suninjuly.github.io/explicit_wait2.html

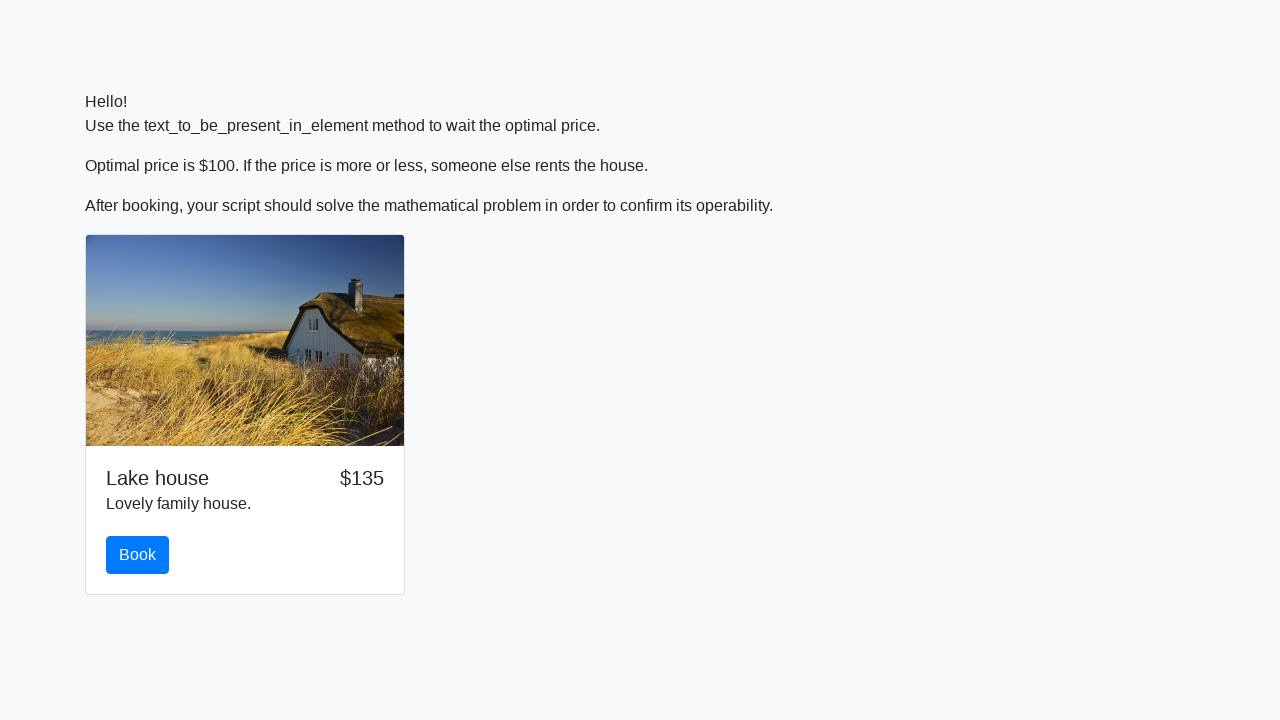

Waited for price element to display '$100'
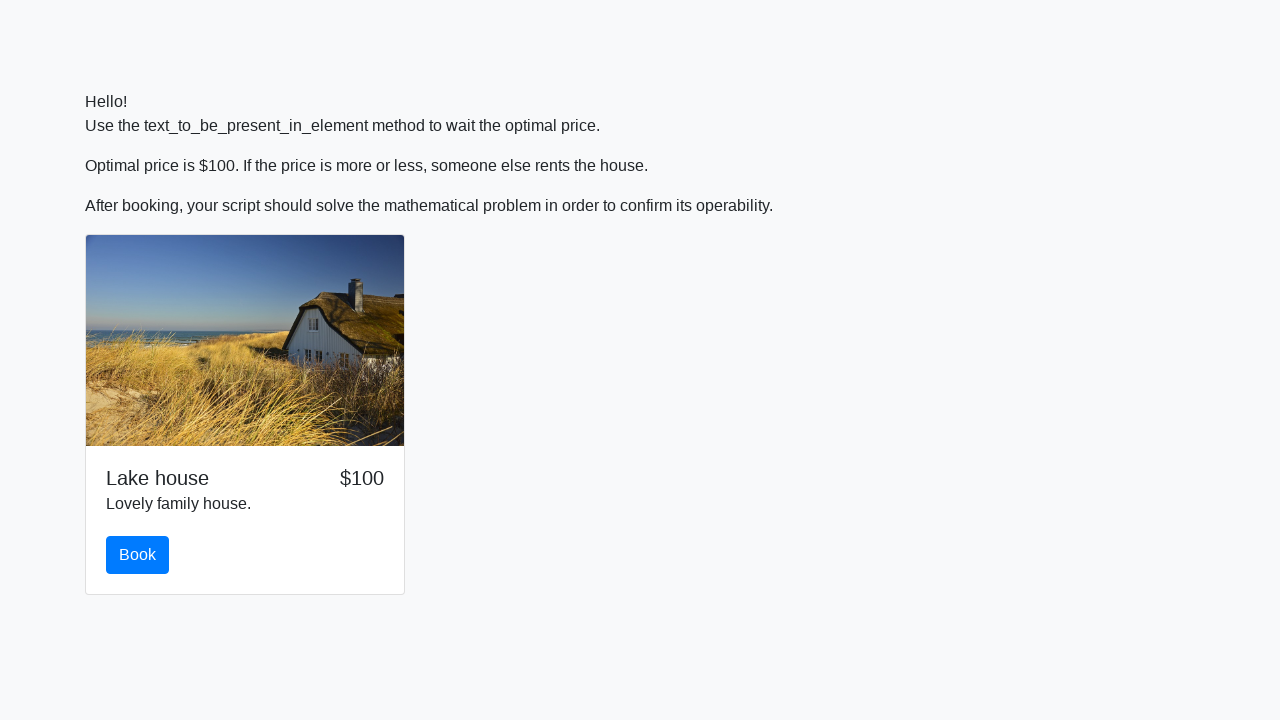

Clicked the book button at (138, 555) on #book
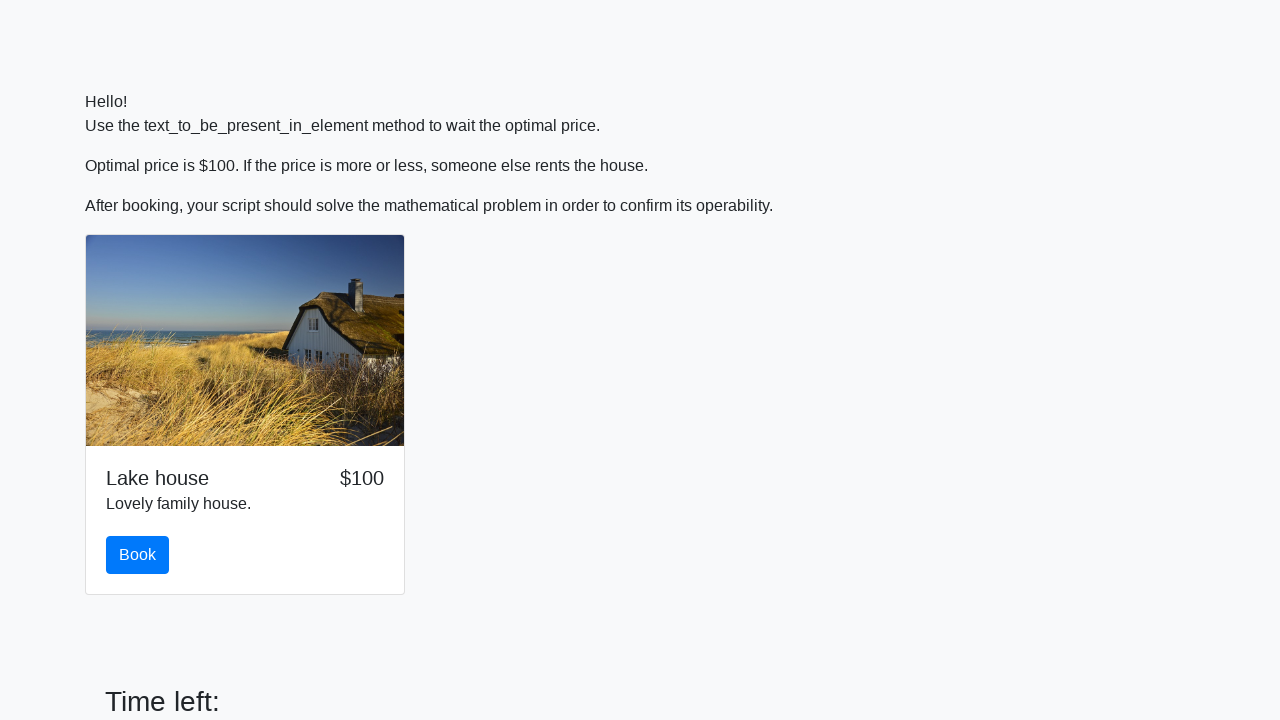

Retrieved input value for calculation: 152
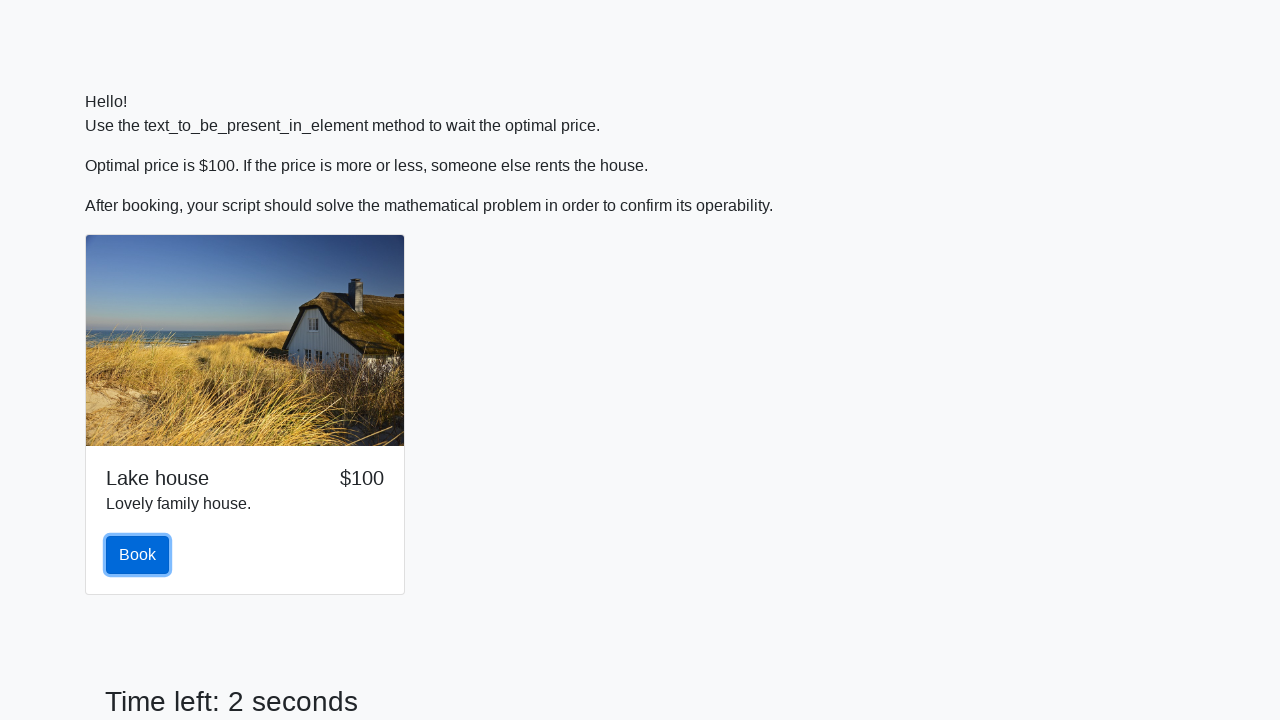

Calculated result using formula log(abs(12*sin(x))): 2.4159000536520754
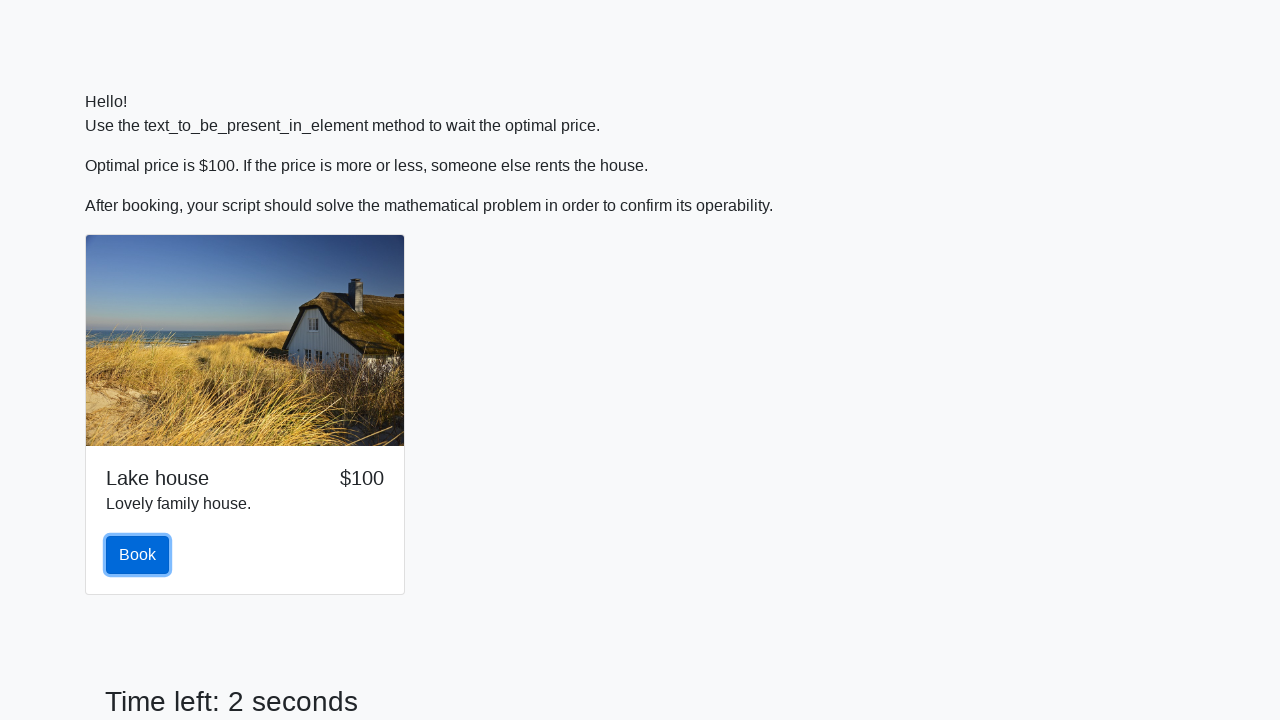

Filled answer field with calculated value: 2.4159000536520754 on #answer
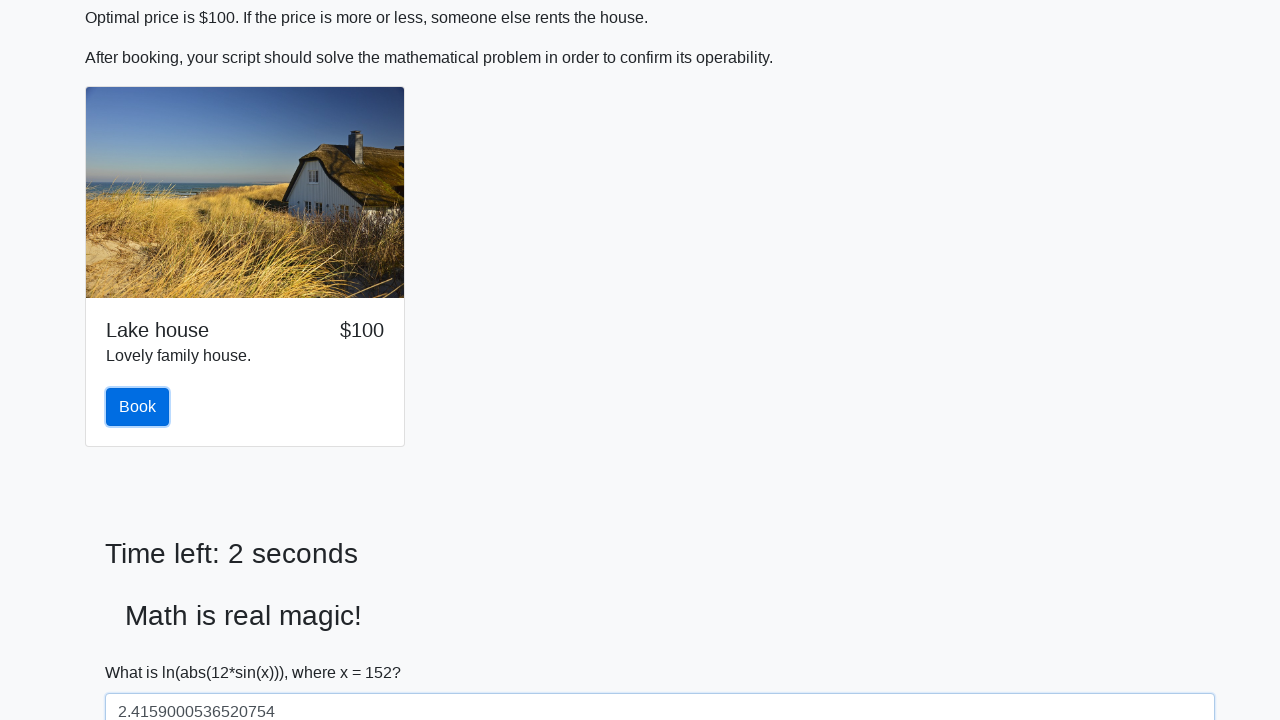

Clicked the solve button to submit the form at (143, 651) on #solve
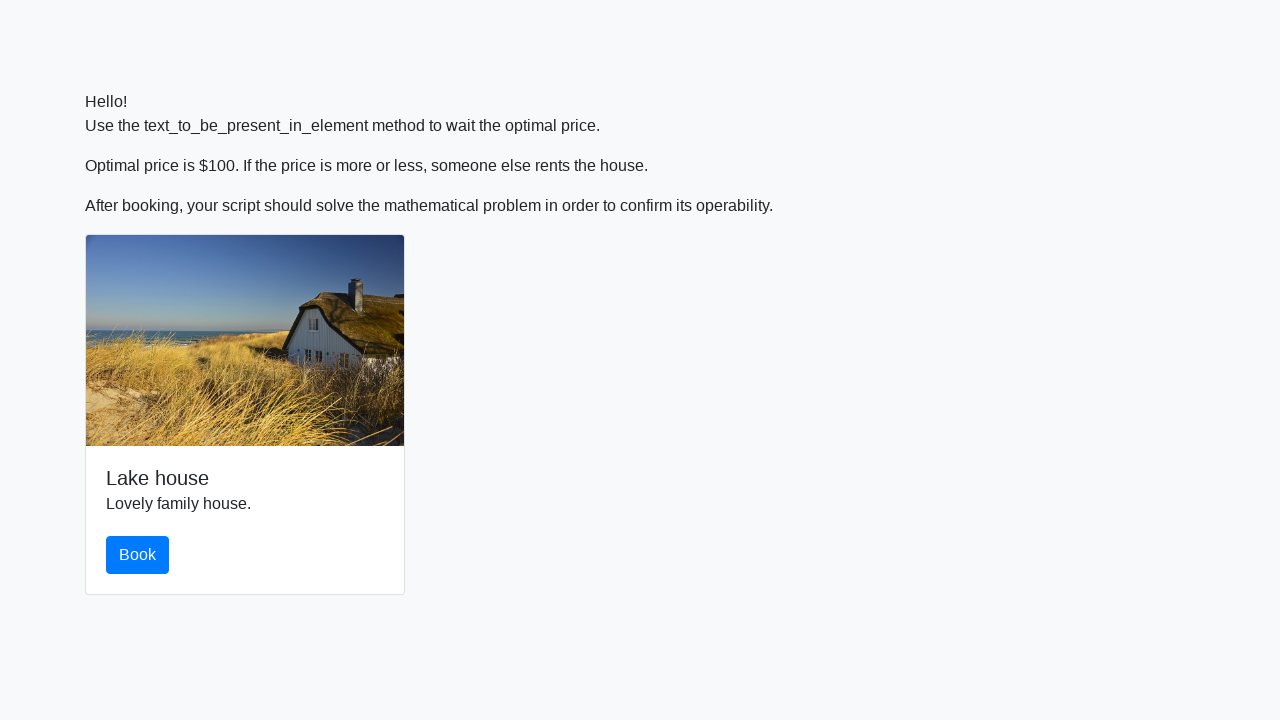

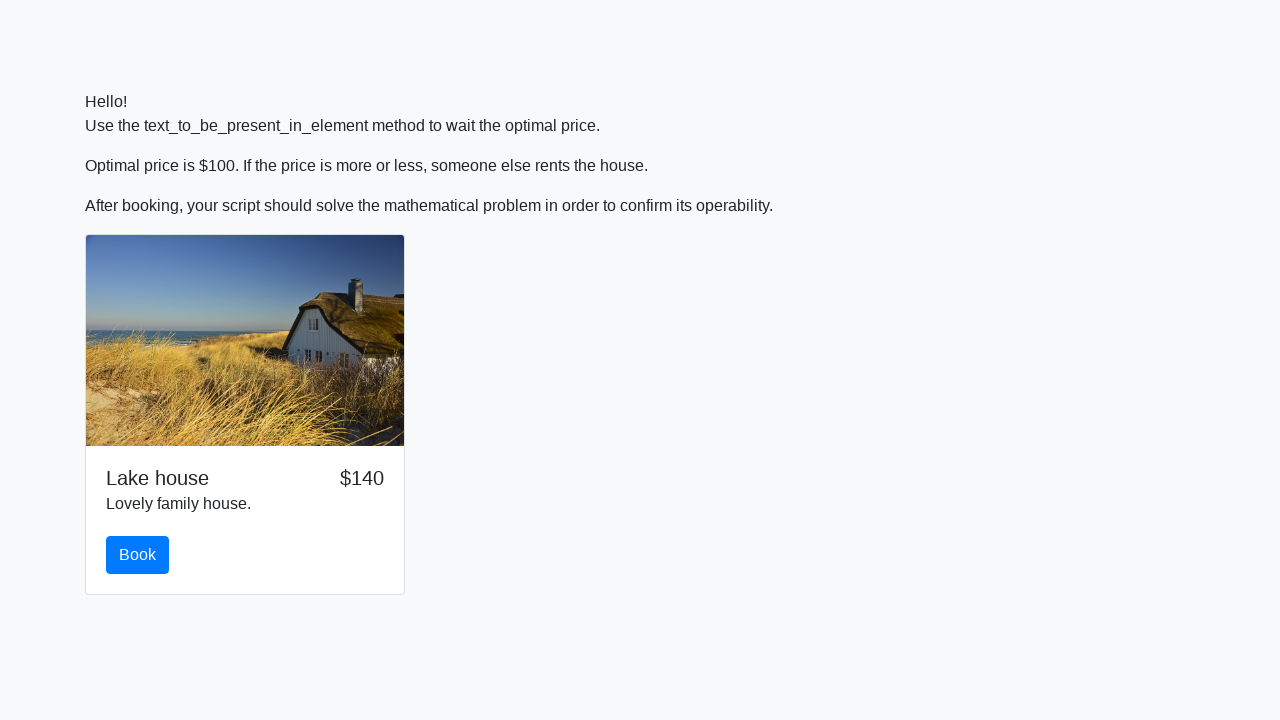